Tests tooltip functionality by hovering over an age input field and verifying the tooltip text appears

Starting URL: https://automationfc.github.io/jquery-tooltip/

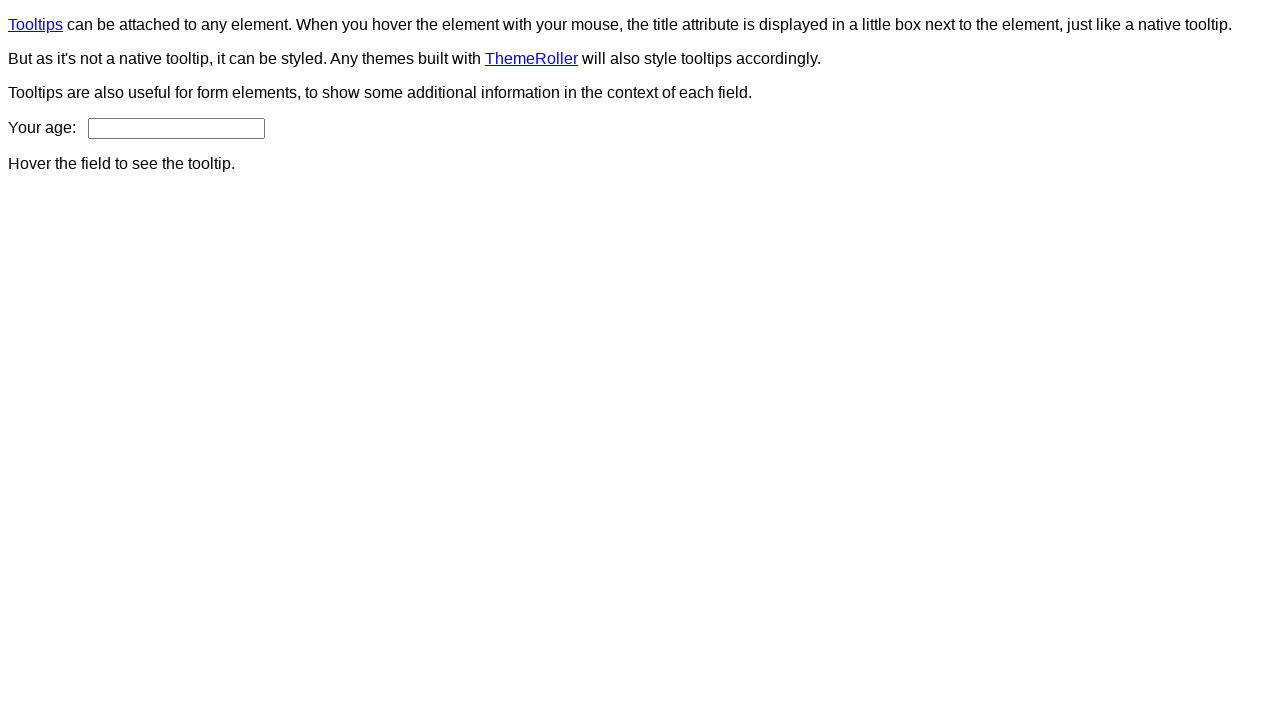

Hovered over age input field to trigger tooltip at (176, 128) on xpath=//input[@id='age']
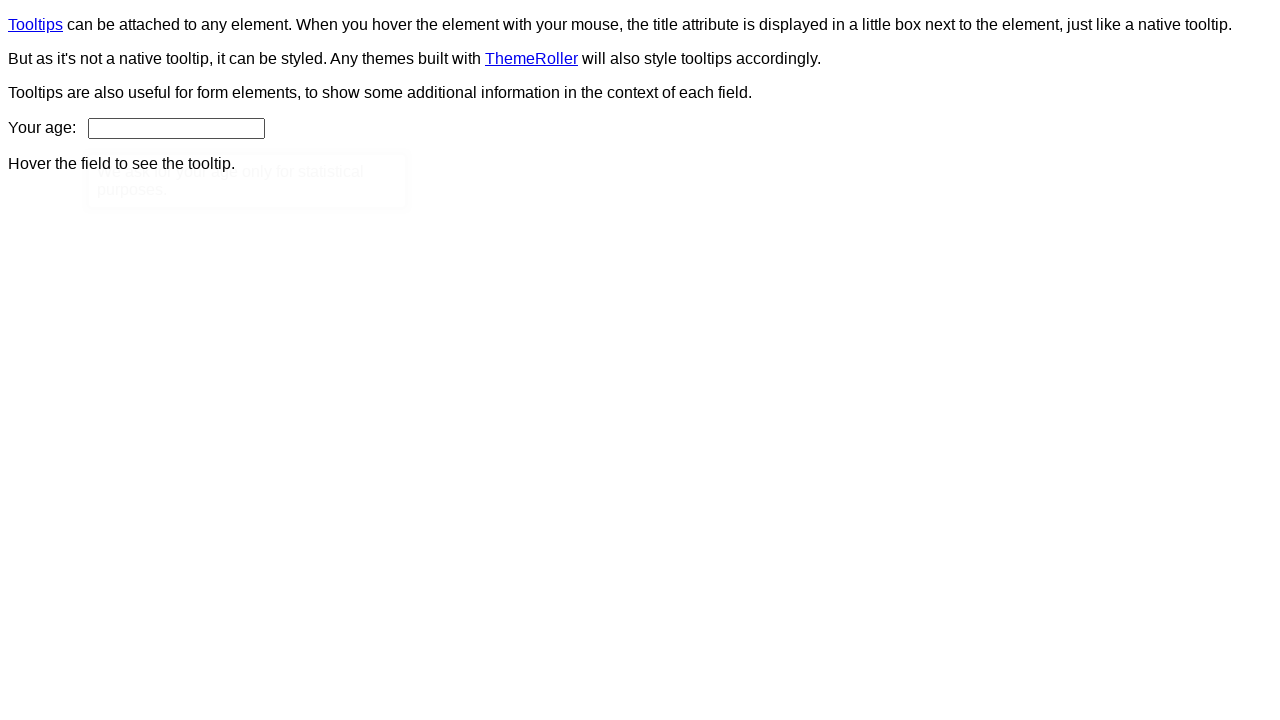

Tooltip content element appeared on page
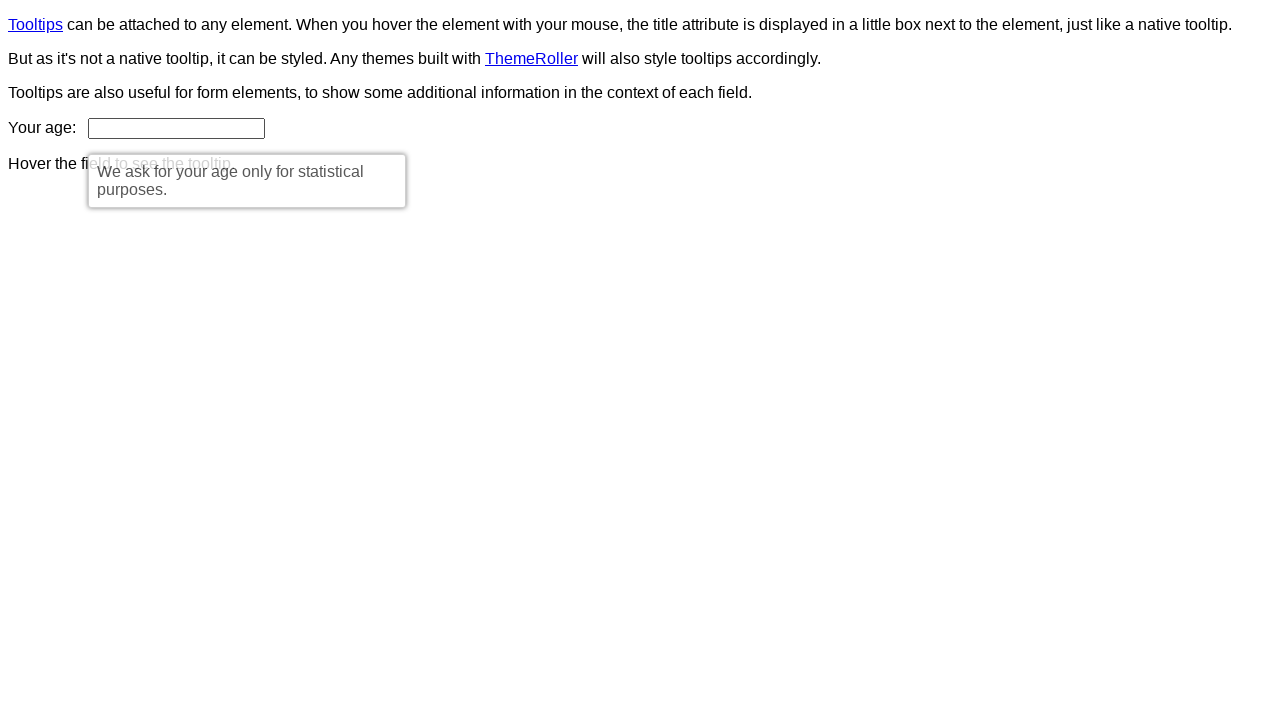

Verified tooltip text matches expected content: 'We ask for your age only for statistical purposes.'
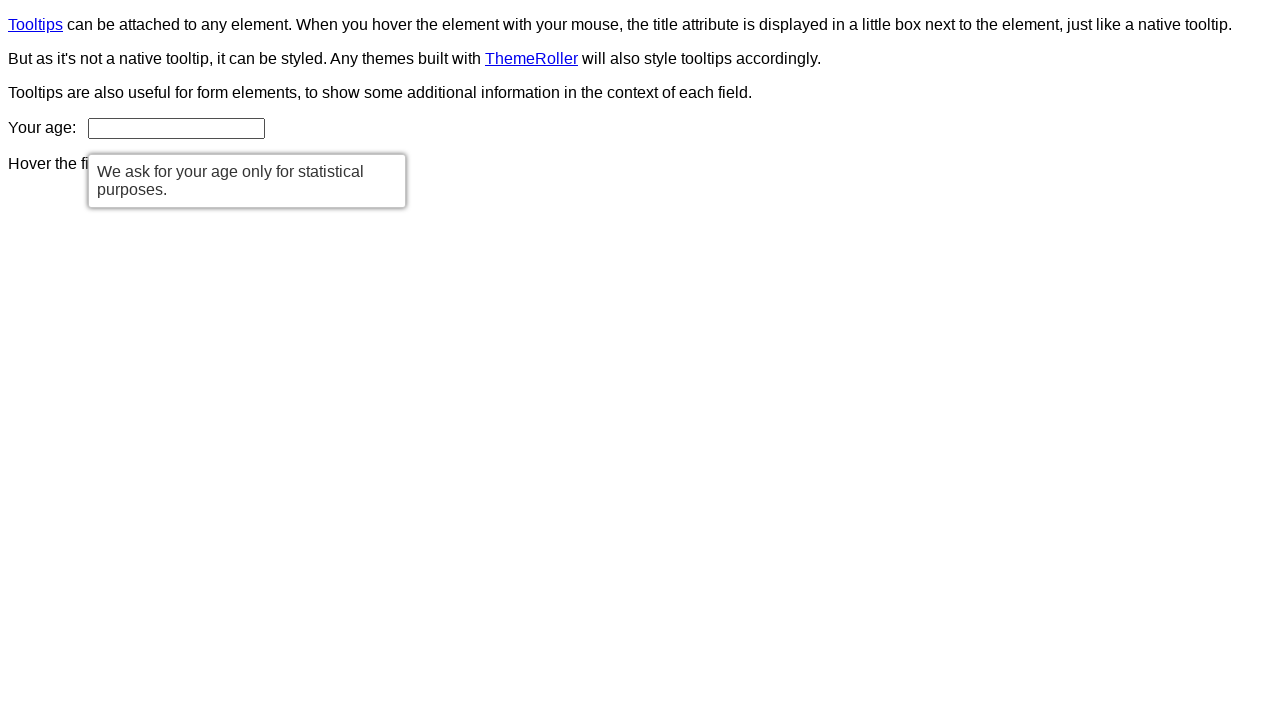

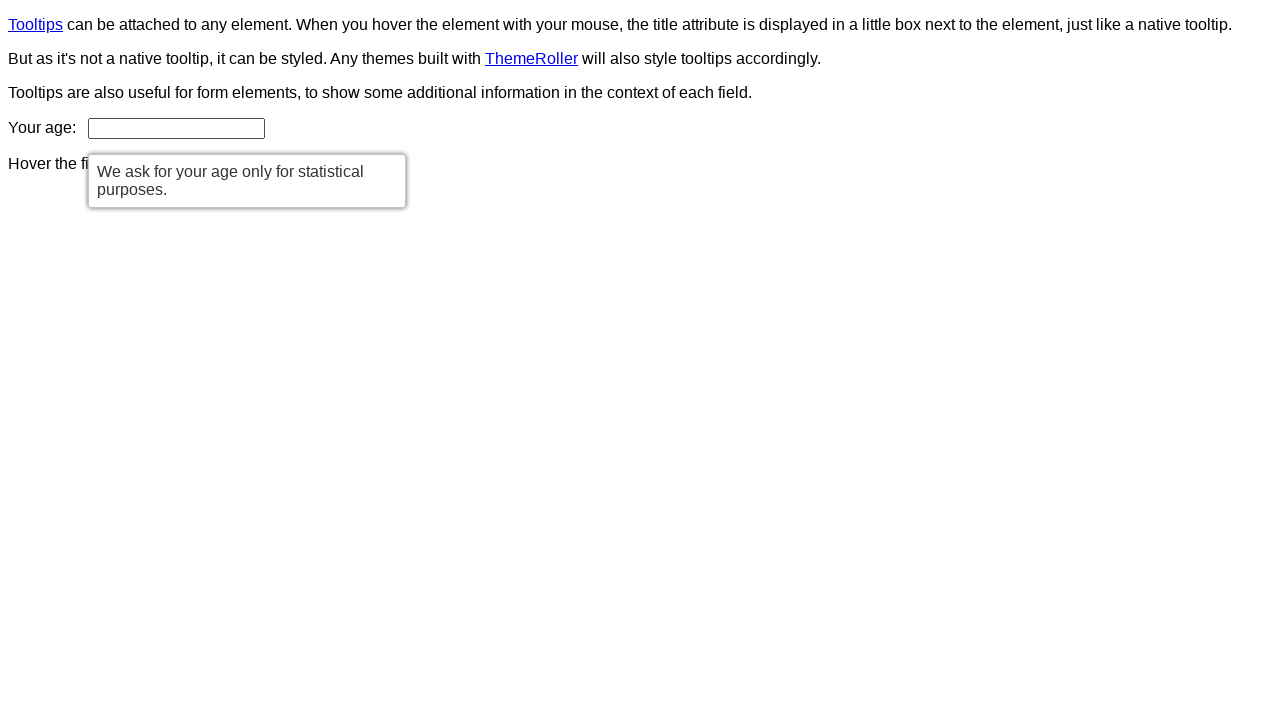